Tests the image carousel Next button functionality by clicking it and verifying that a different product image is displayed.

Starting URL: https://www.demoblaze.com

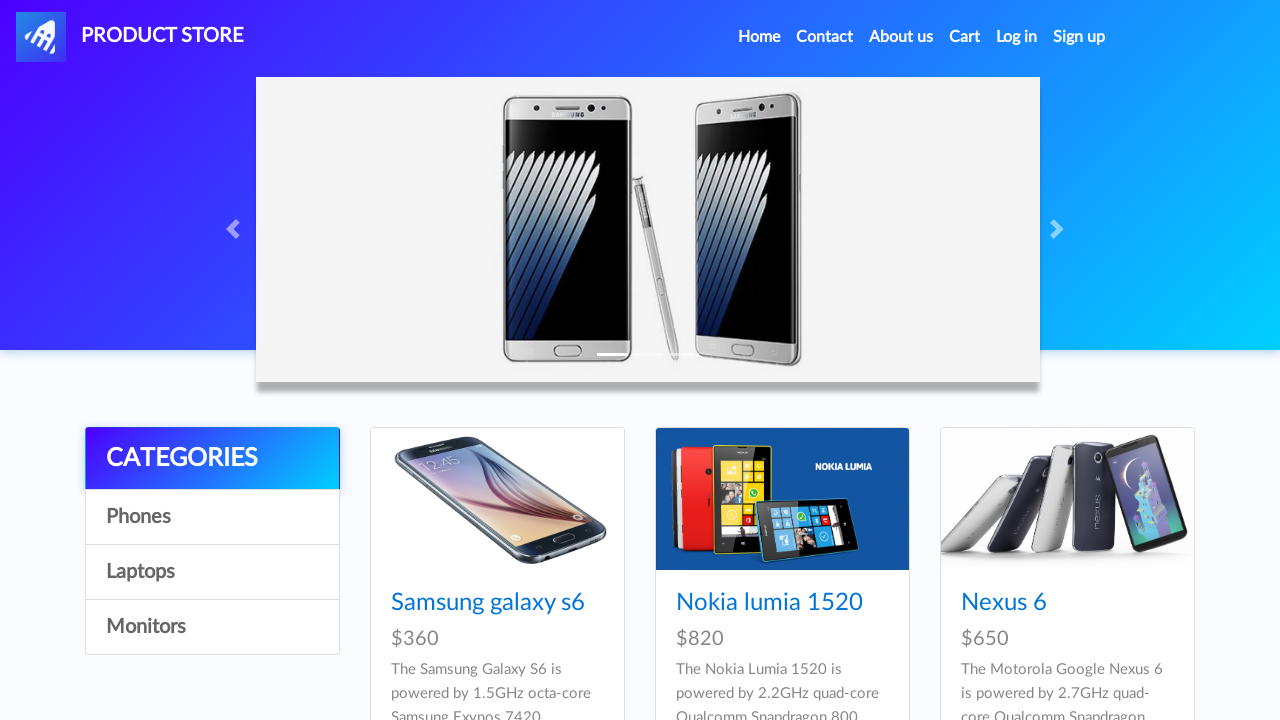

Waited for navbar to load
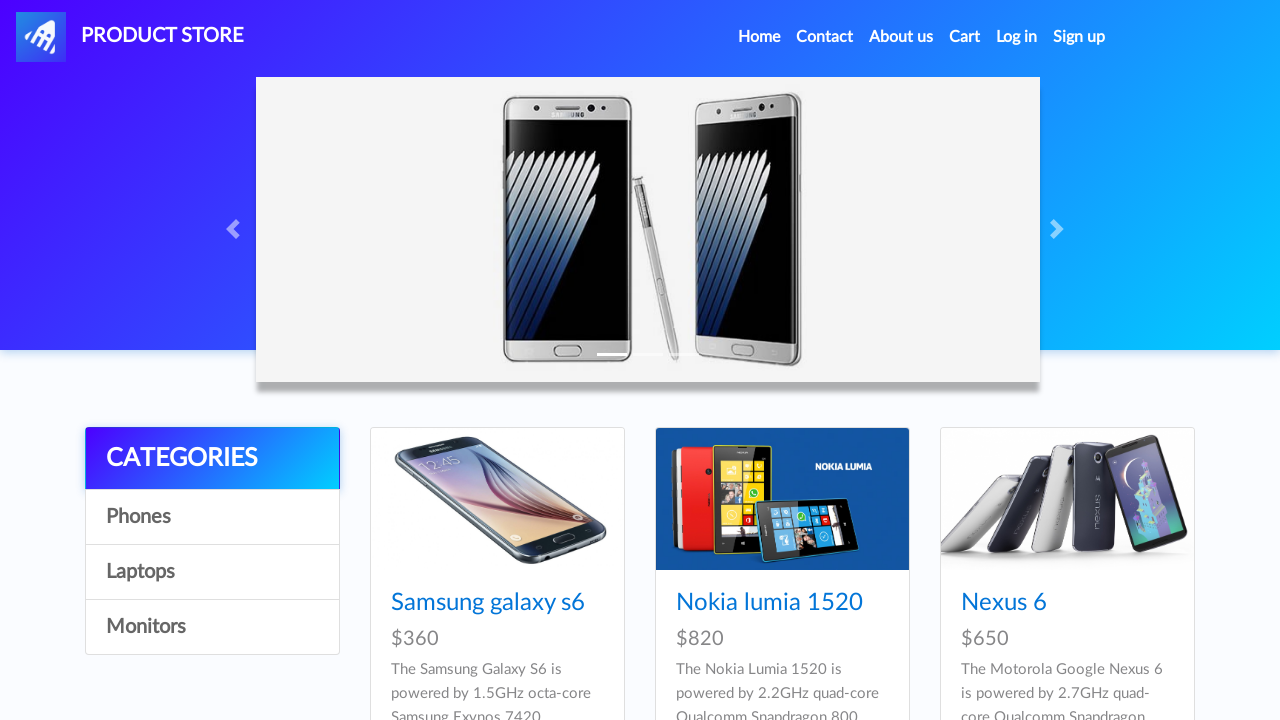

Retrieved initial carousel image alt text: First slide
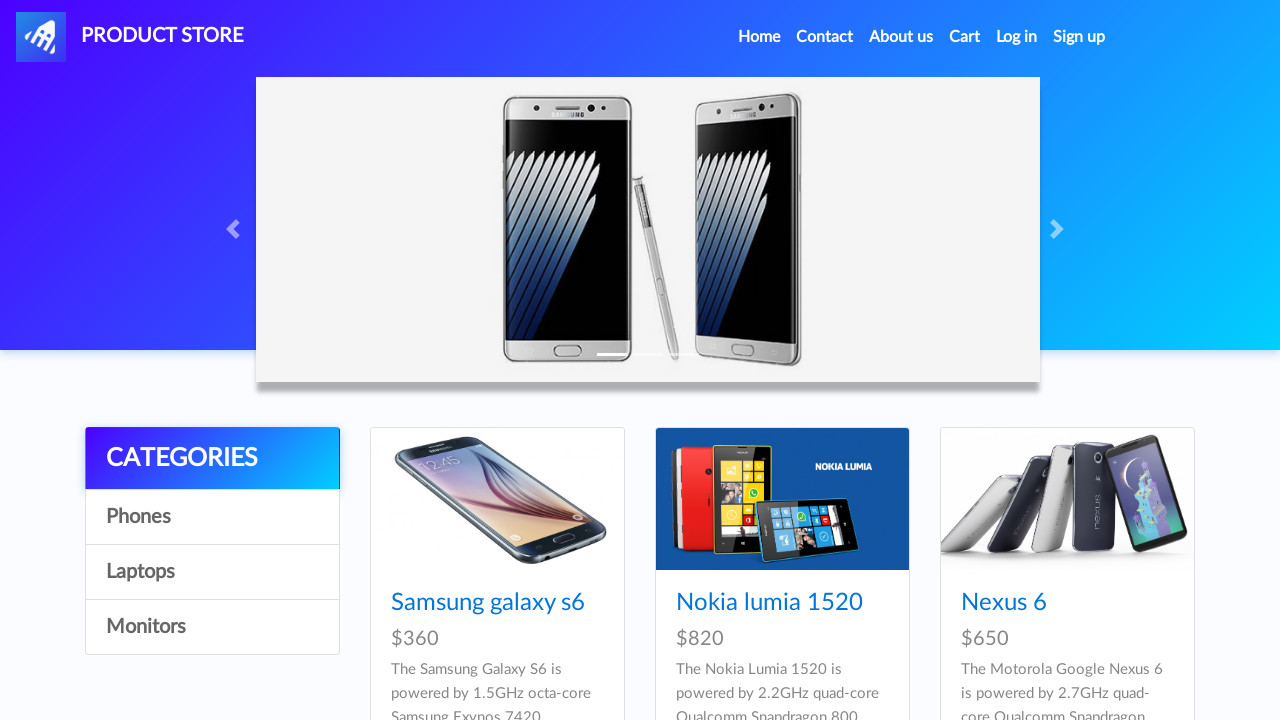

Clicked Next button on image slider at (1060, 229) on #carouselExampleIndicators > a.carousel-control-next > span.carousel-control-nex
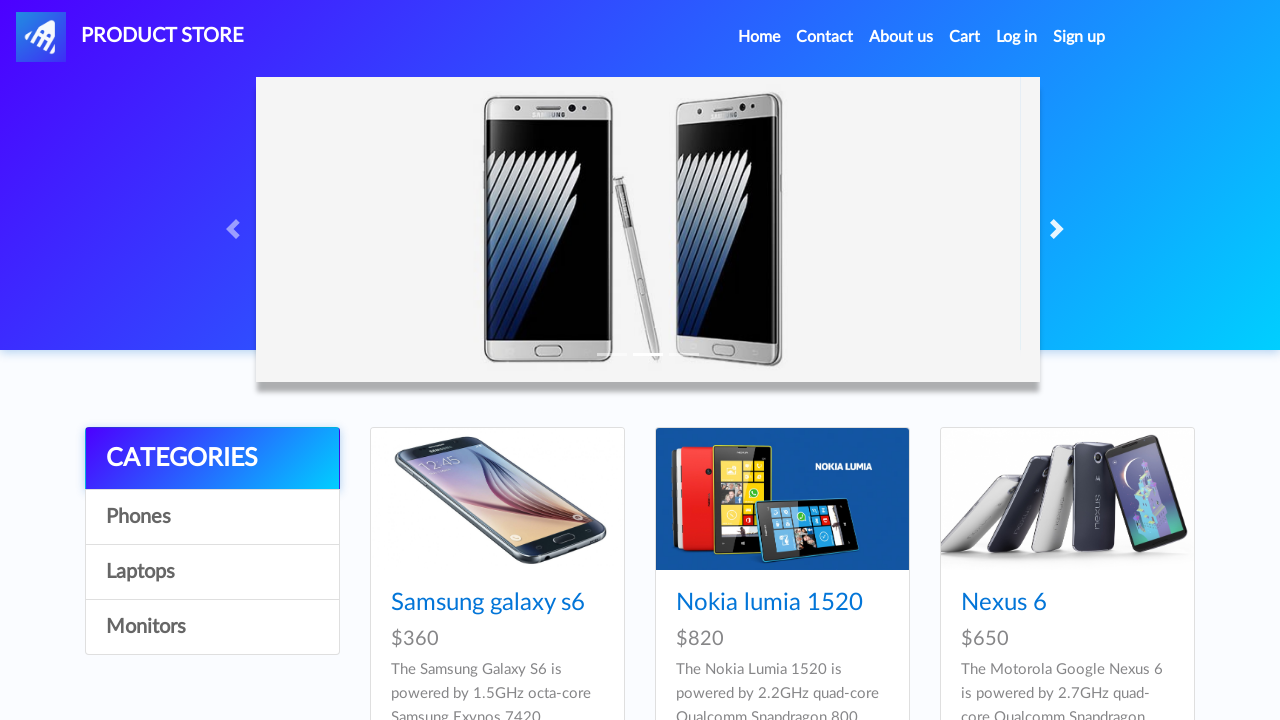

Waited for carousel transition animation to complete
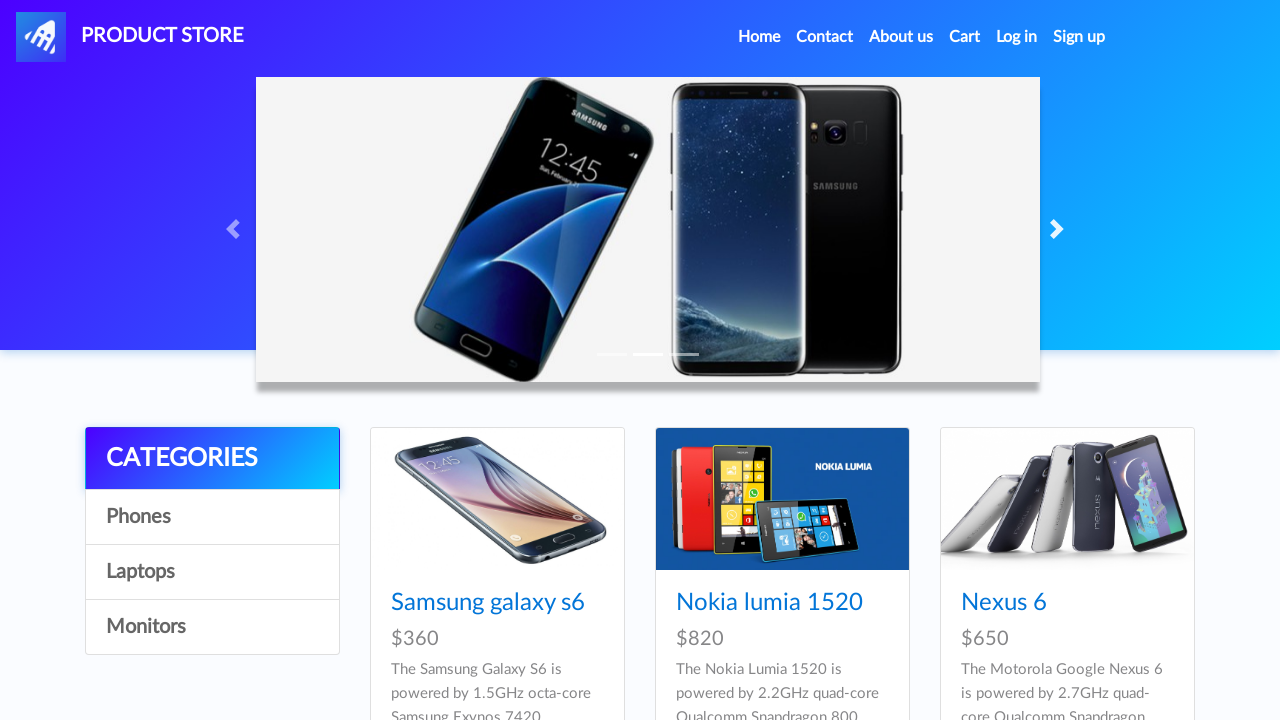

Verified that a new carousel image is now active
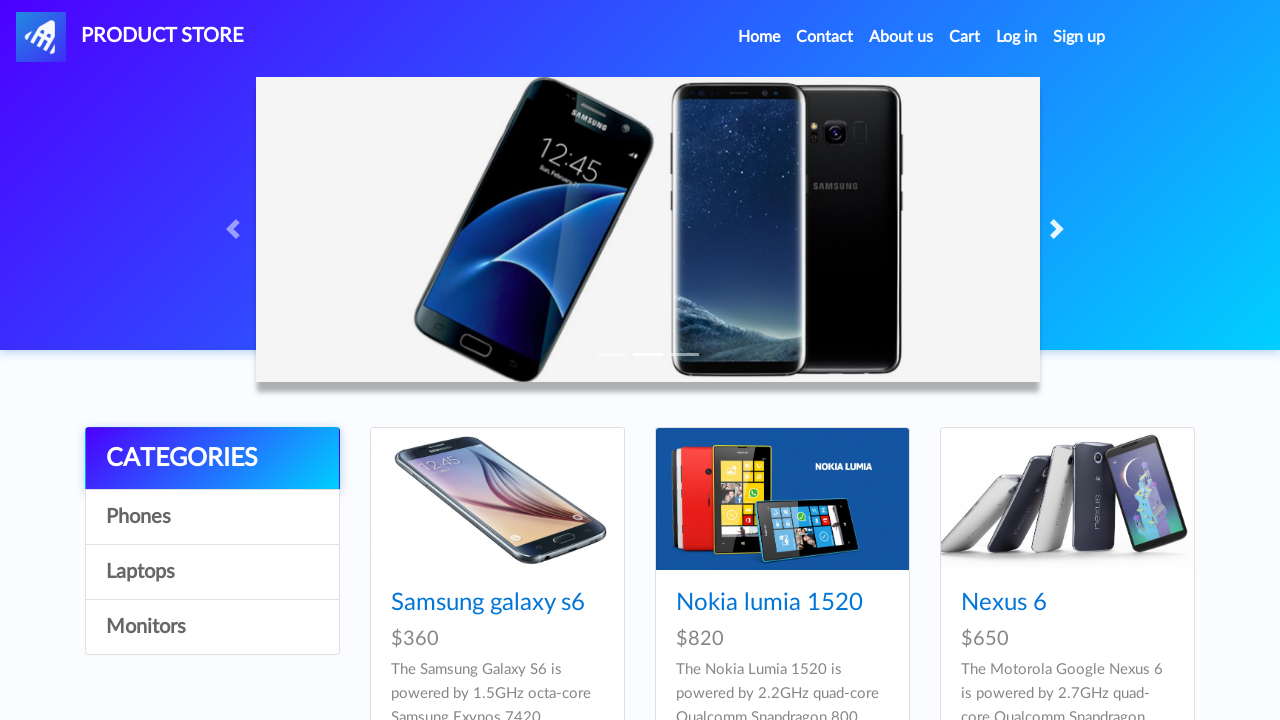

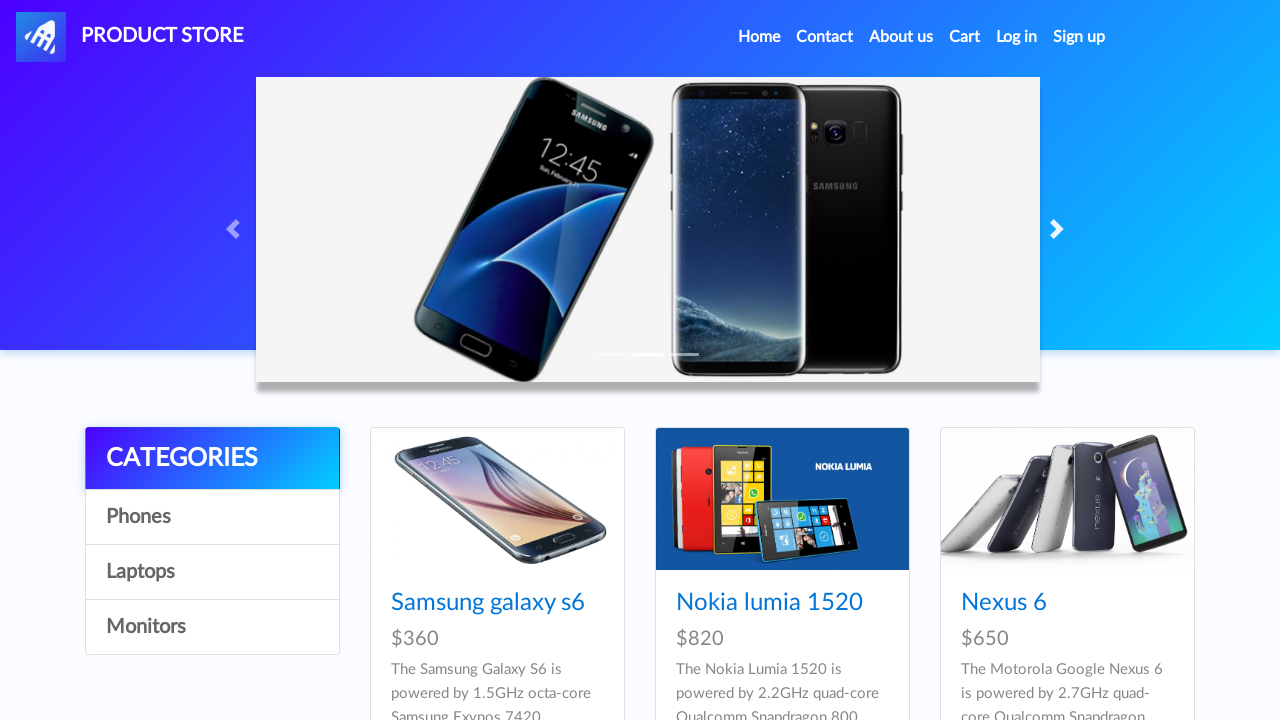